Tests the add to cart functionality on a demo e-commerce site by adding an iPhone 12 to the cart and verifying it appears in the cart pane.

Starting URL: https://bstackdemo.com/

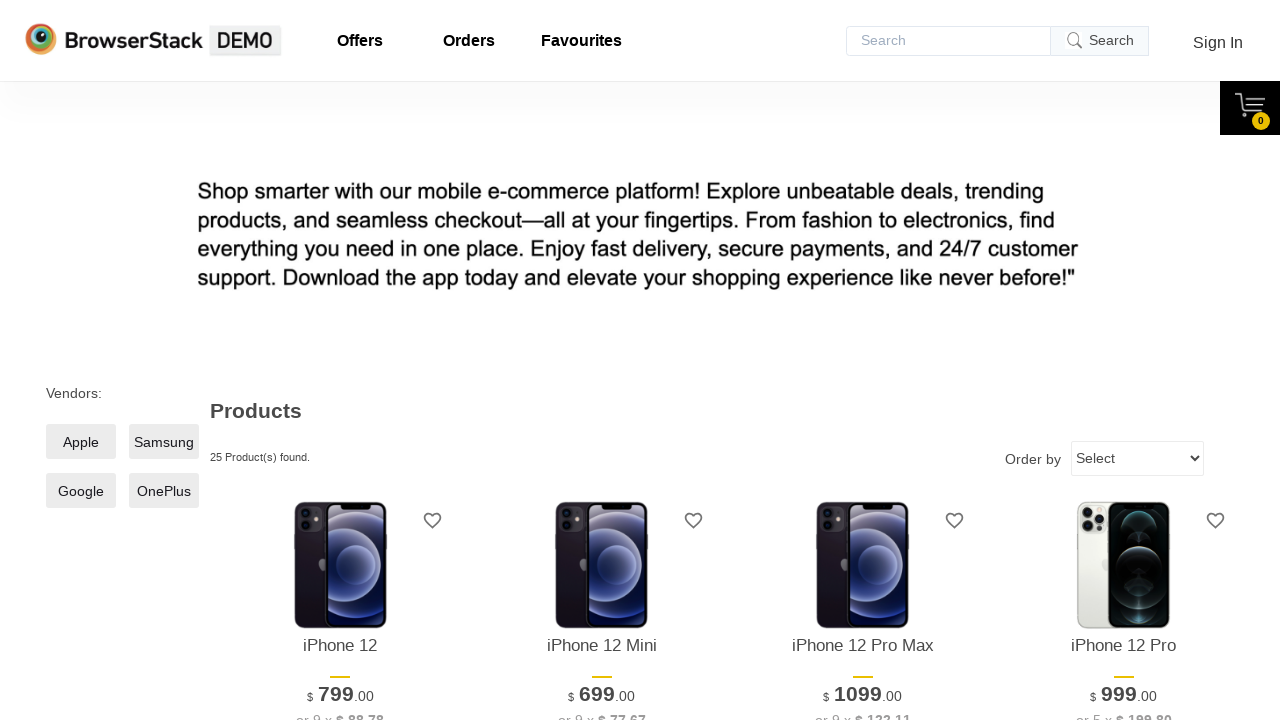

Waited for page to load - title contains 'StackDemo'
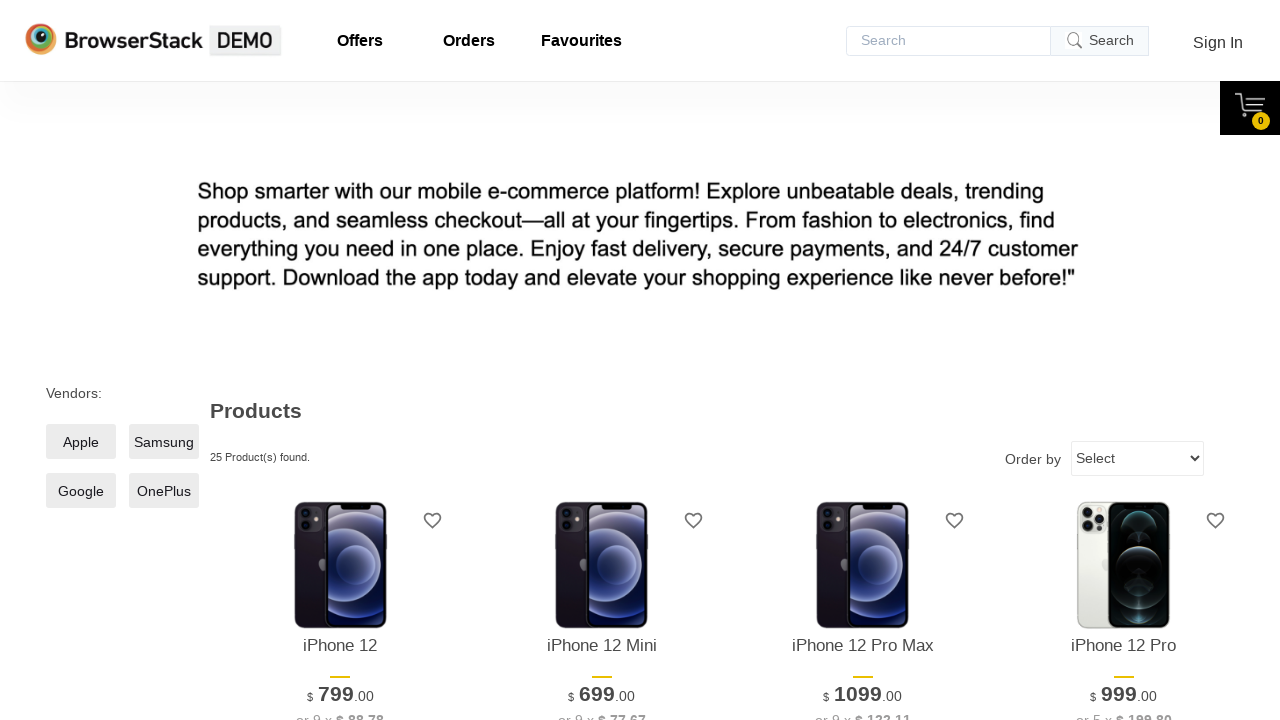

Retrieved iPhone 12 product name from product listing
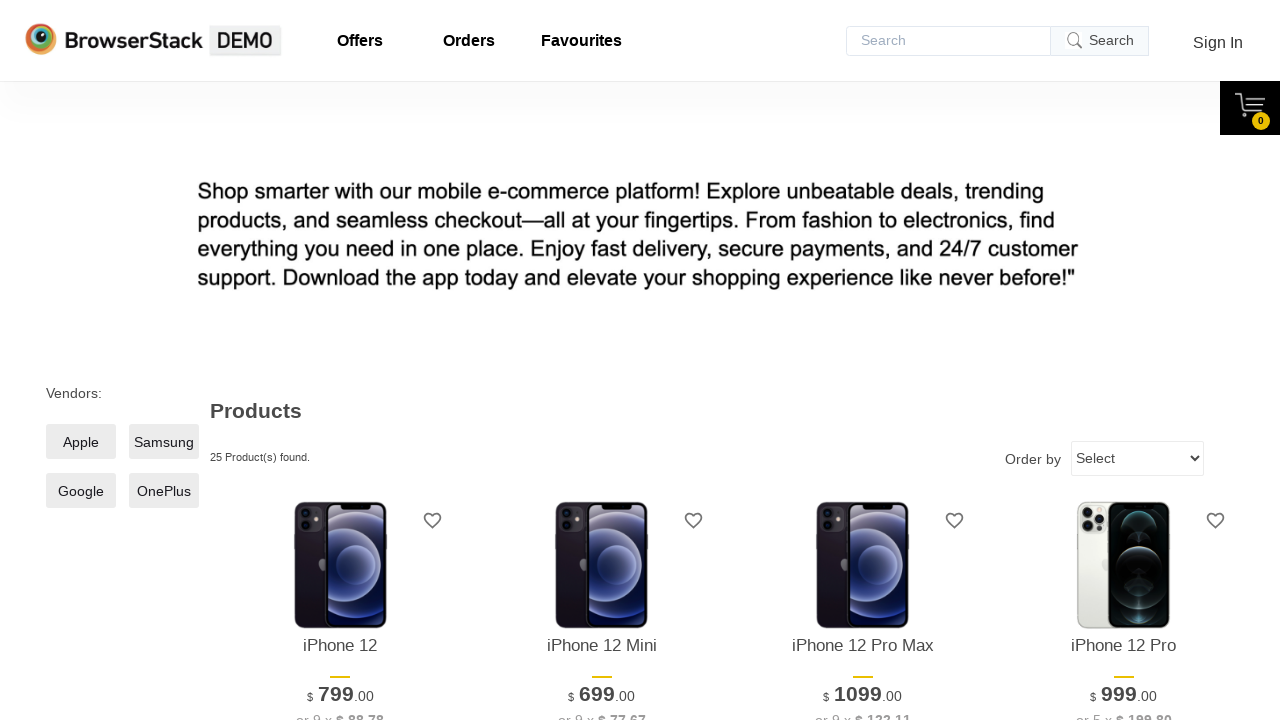

Clicked 'Add to cart' button for iPhone 12 at (340, 361) on xpath=//*[@id="1"]/div[4]
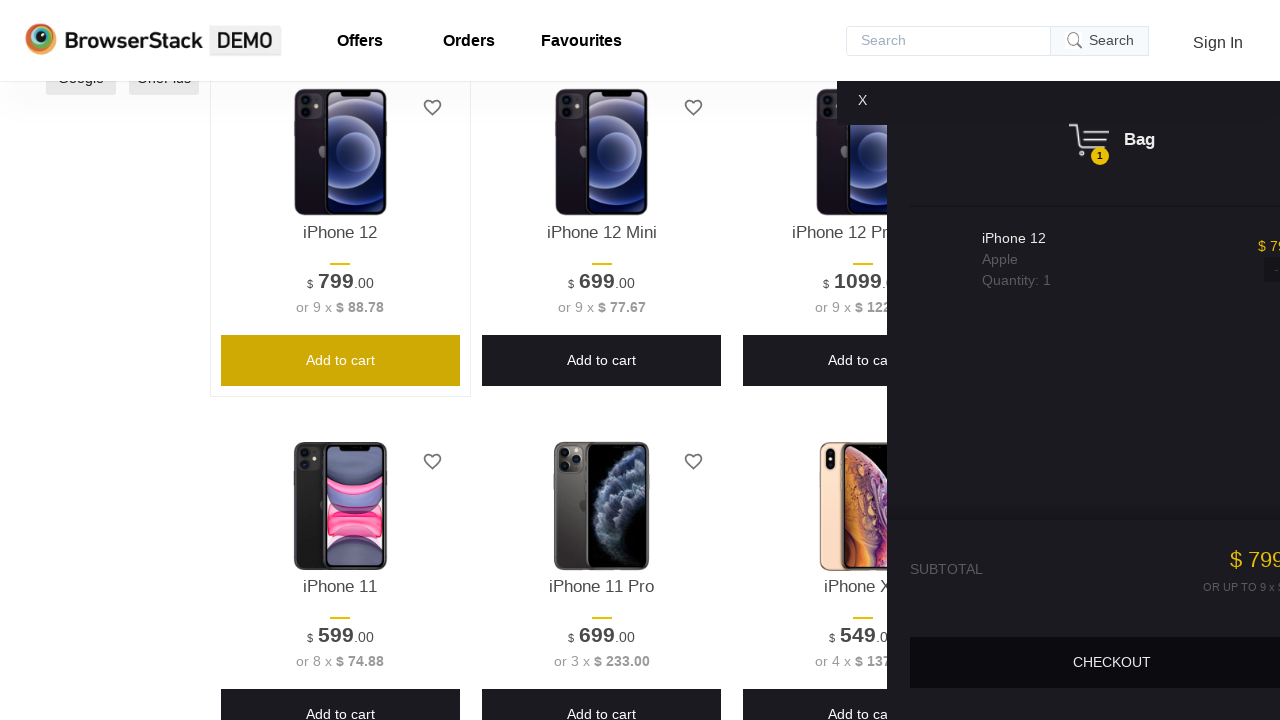

Cart pane became visible
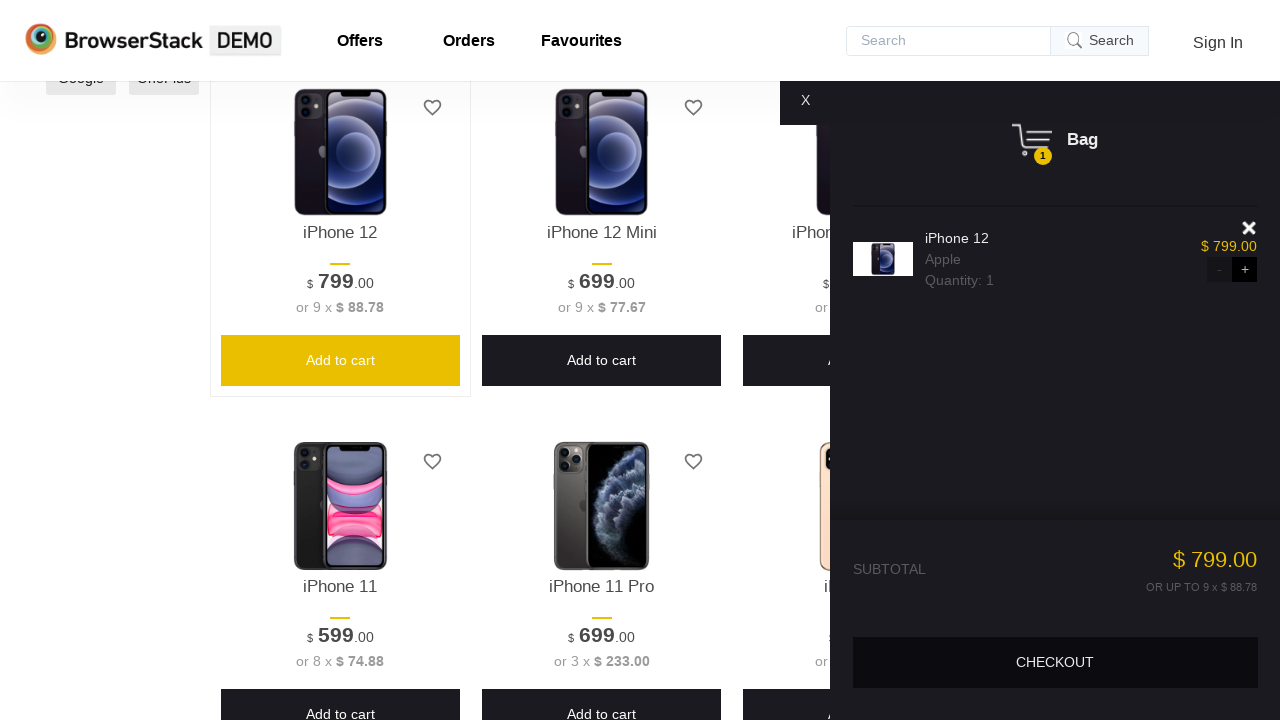

Retrieved product name from cart pane
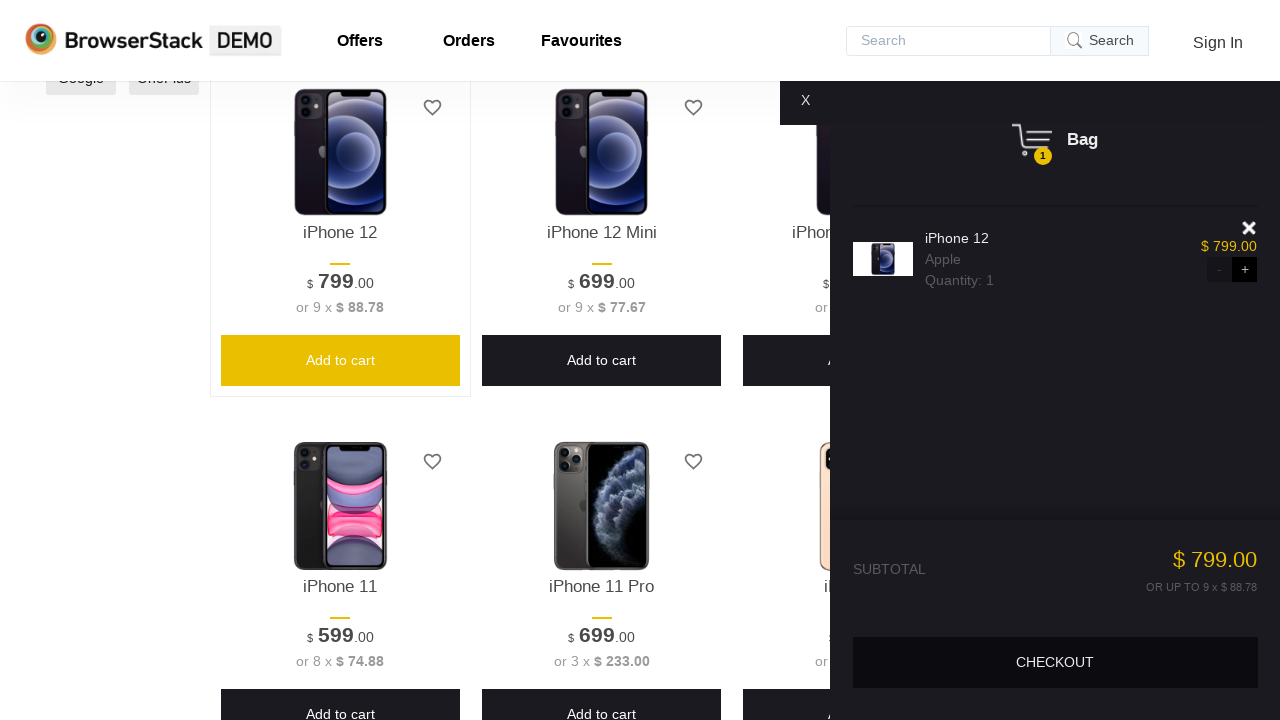

Verified iPhone 12 was successfully added to cart - both product names match: 'iPhone 12'
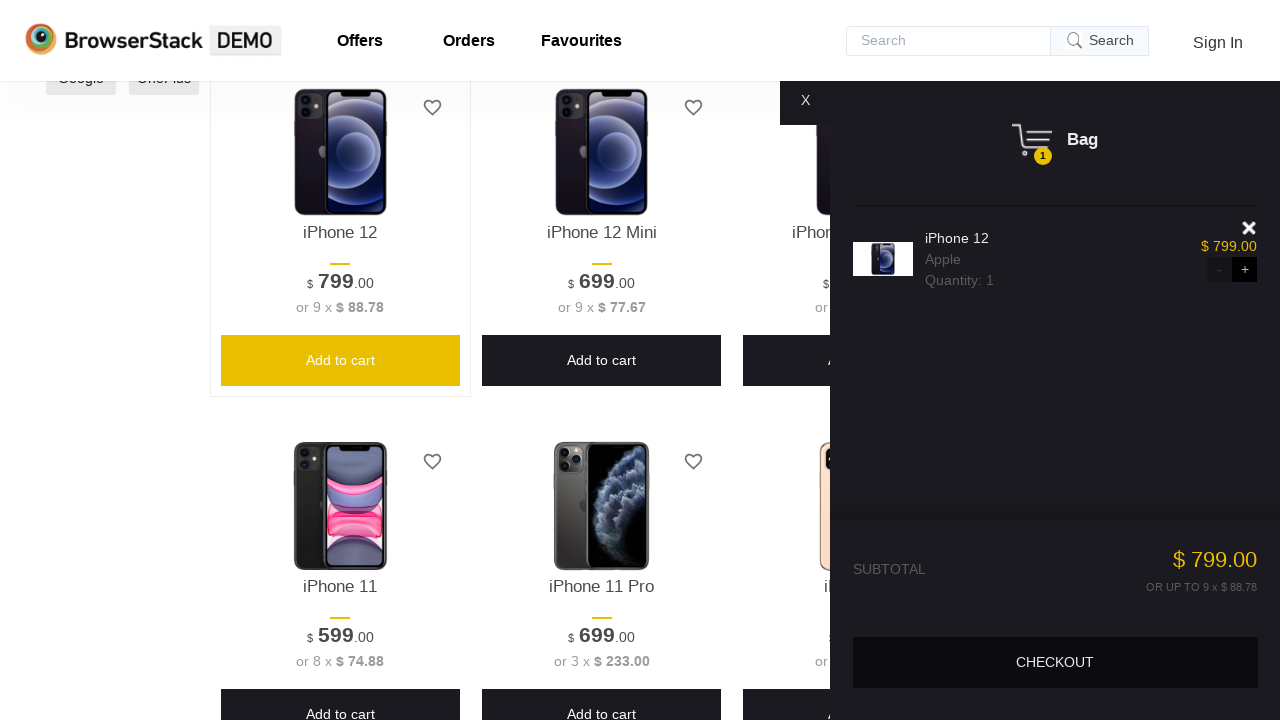

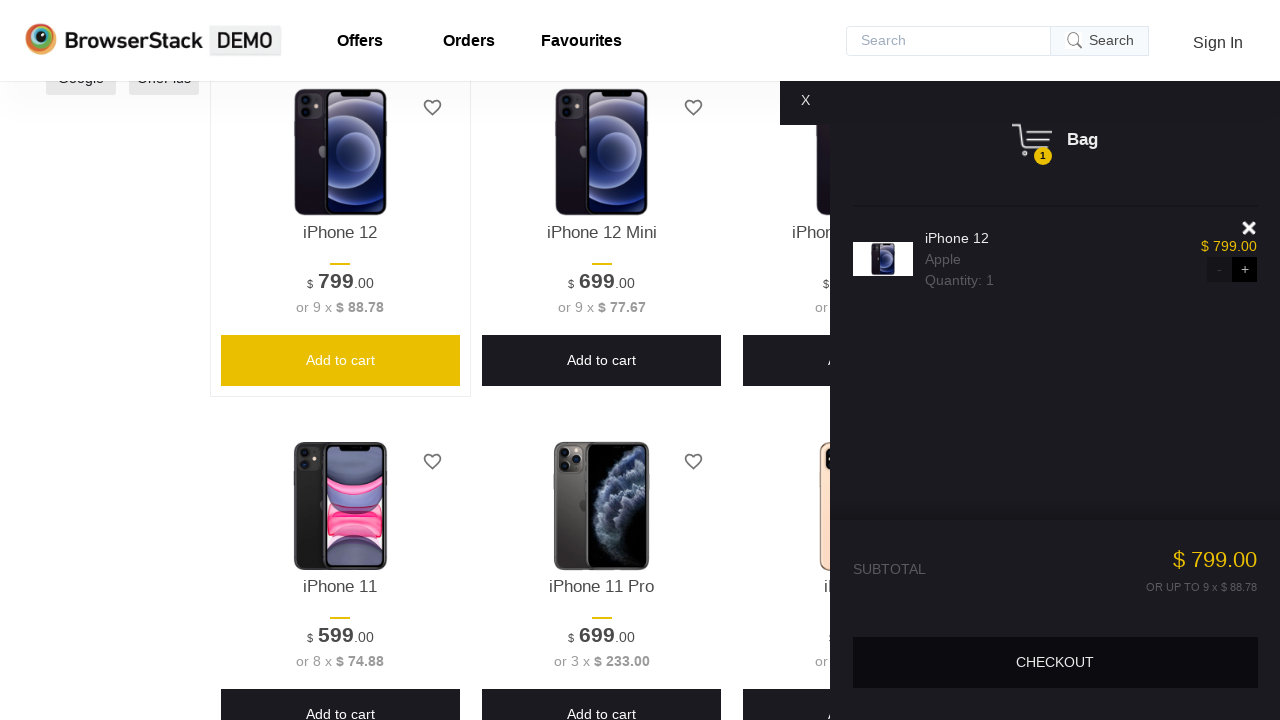